Tests browser window and tab management by opening a new tab, navigating to a sample page, reading content, closing the tab, then opening a new window, navigating to the same sample page, reading content, and closing it while switching back to the original window each time.

Starting URL: https://demoqa.com/browser-windows

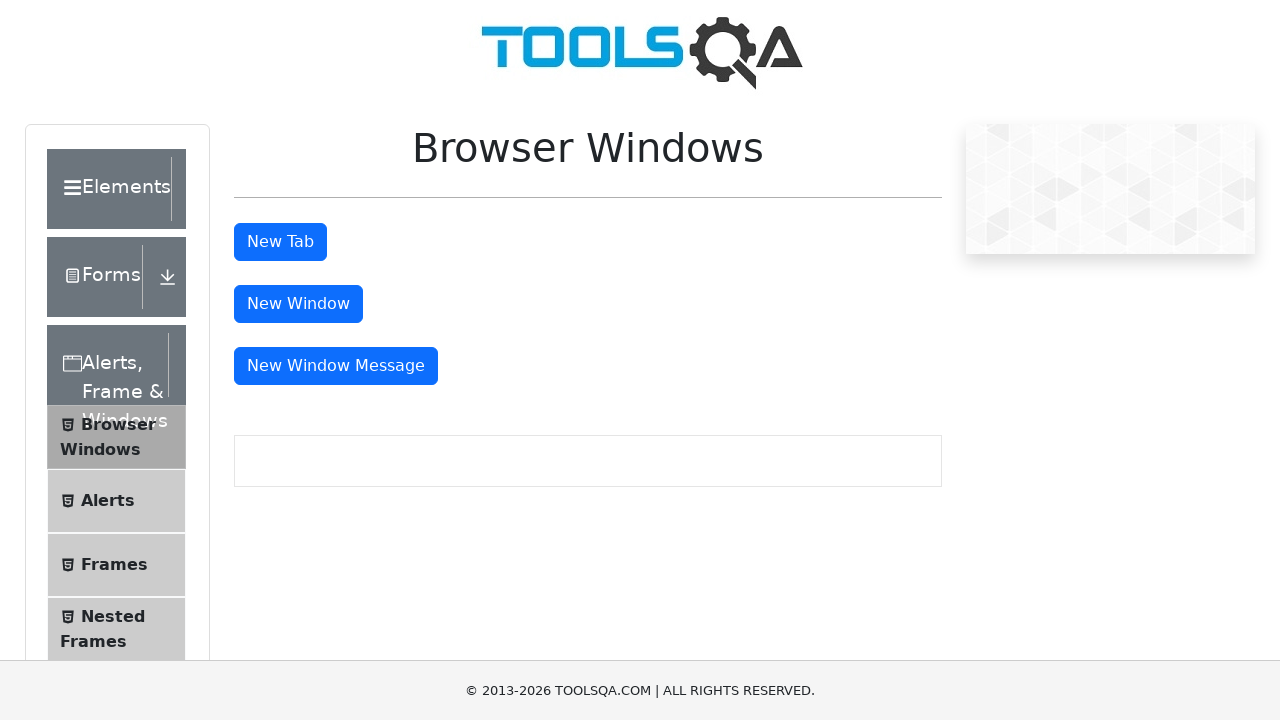

Stored reference to original page
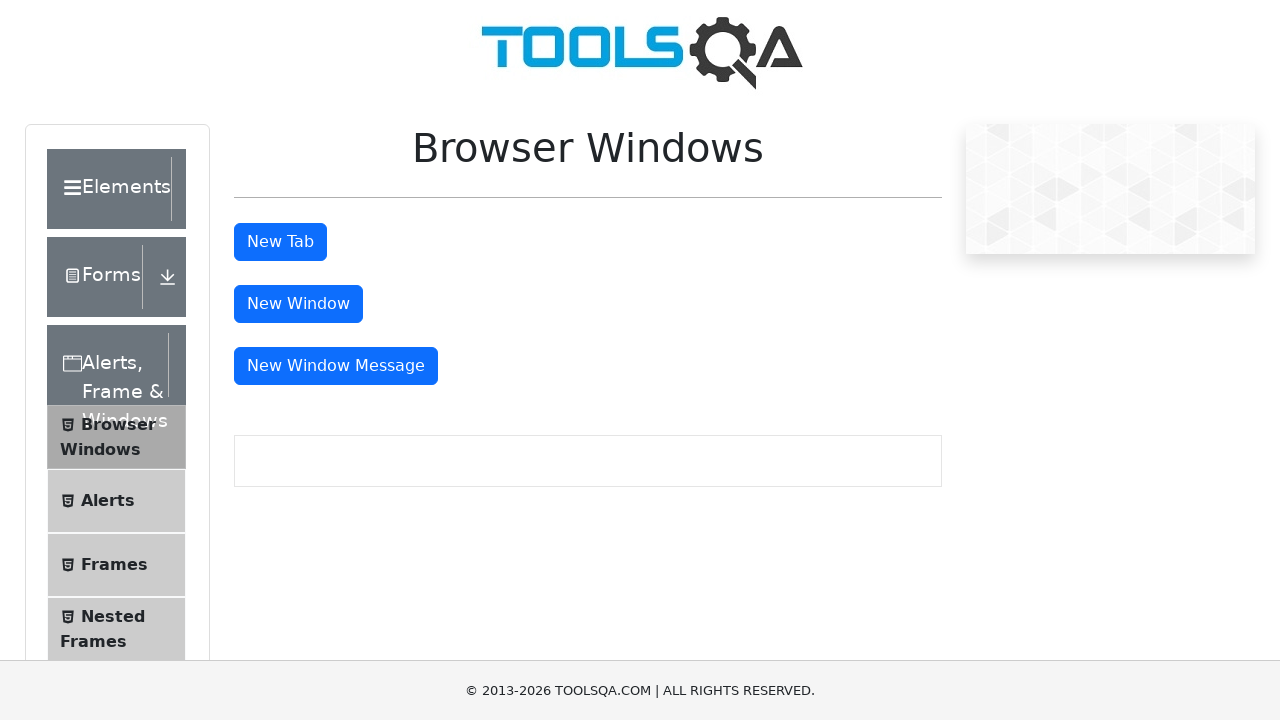

Opened a new tab
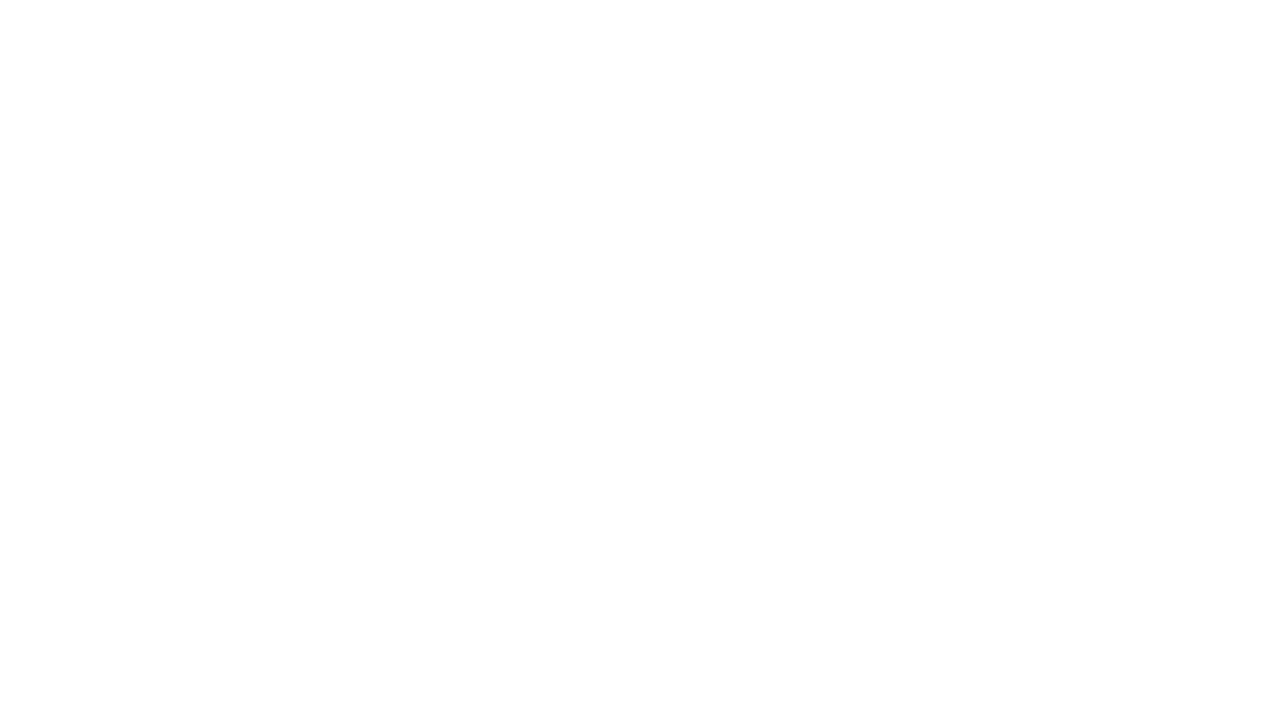

Navigated new tab to https://demoqa.com/sample
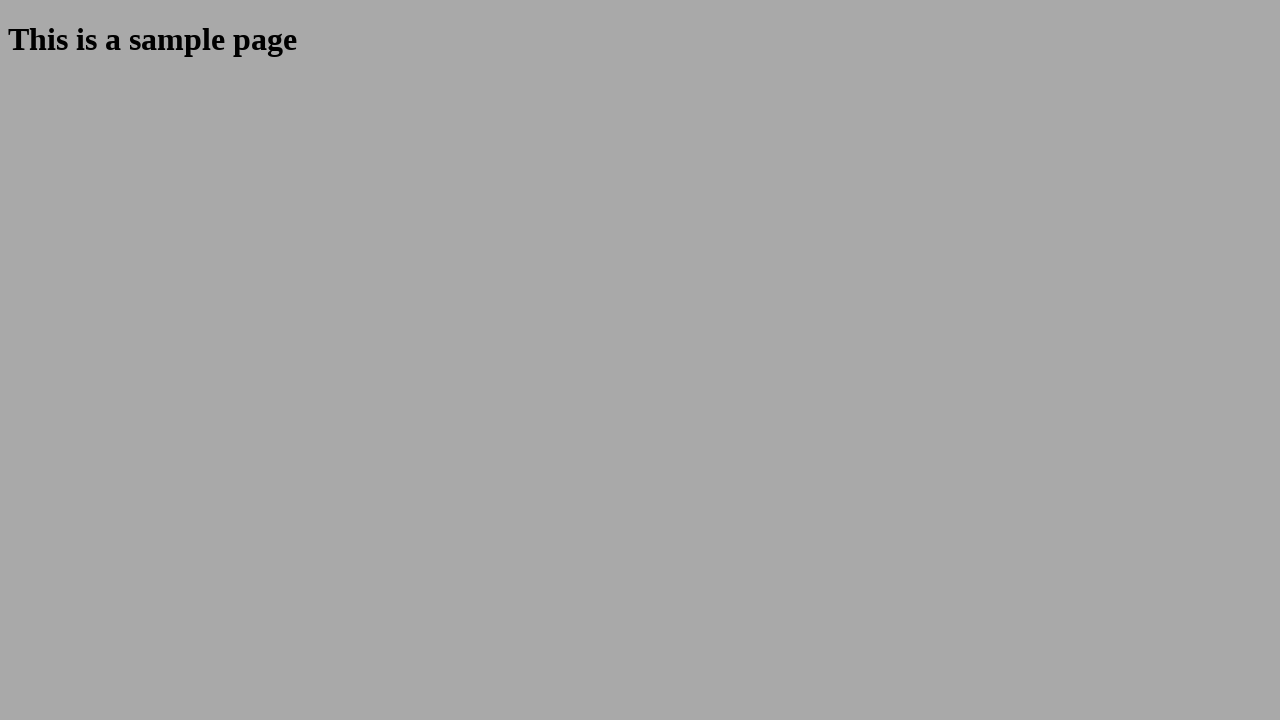

Sample heading loaded and visible in new tab
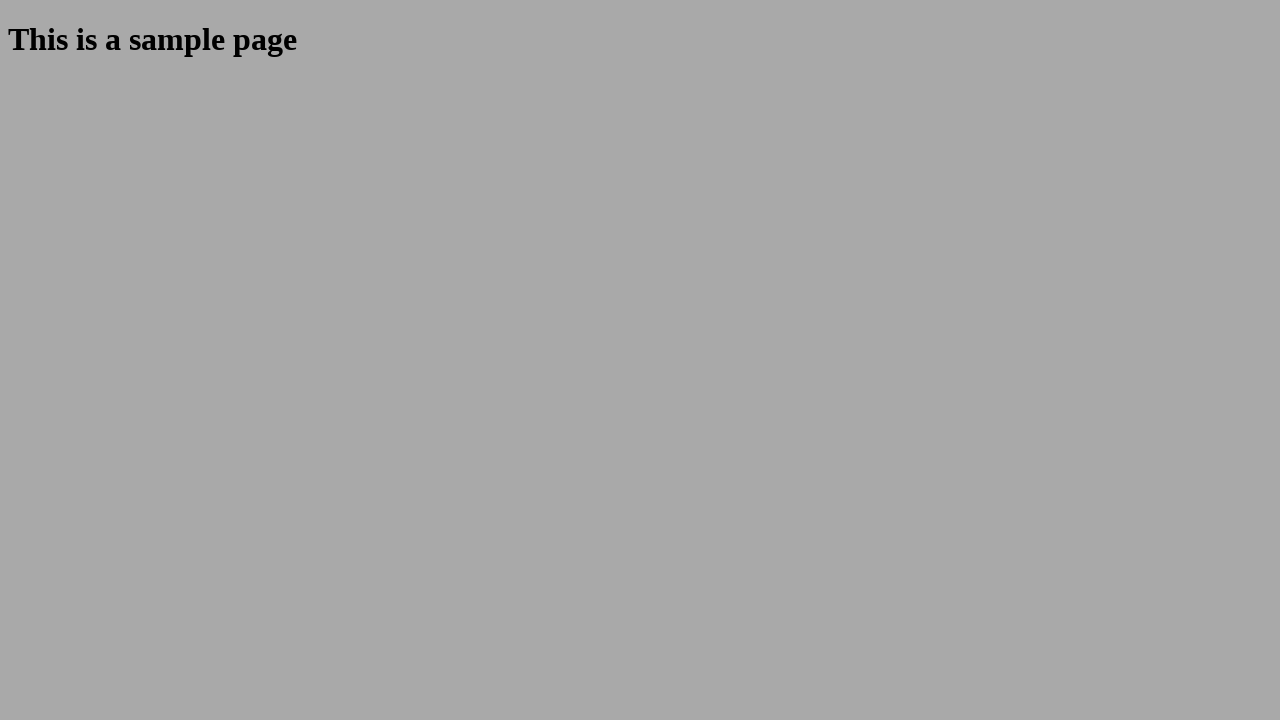

Closed the new tab
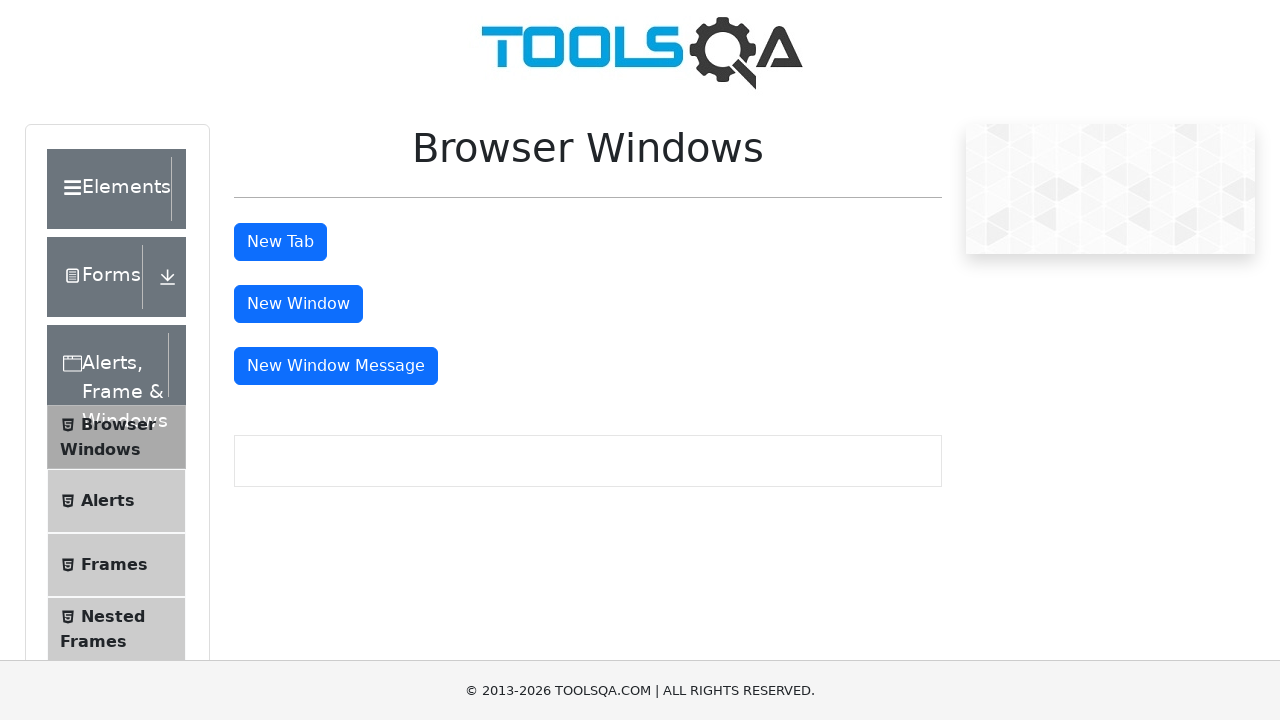

Opened a new window
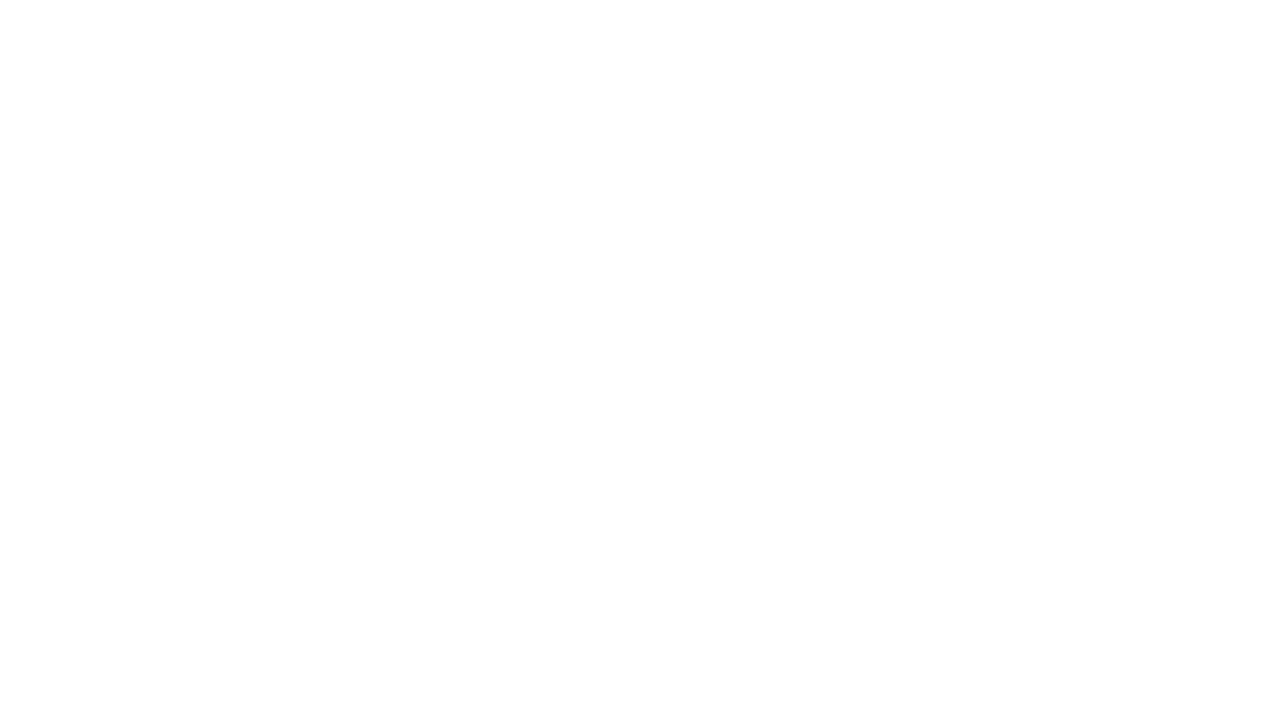

Navigated new window to https://demoqa.com/sample
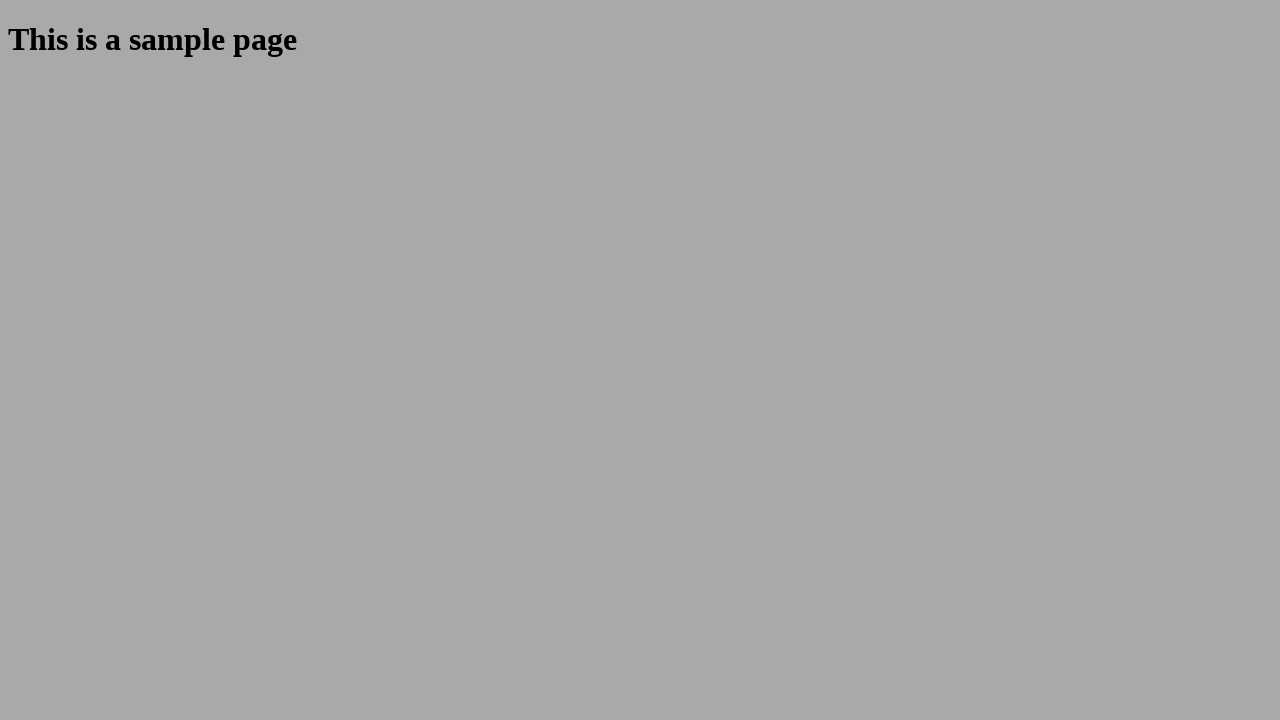

Sample heading loaded and visible in new window
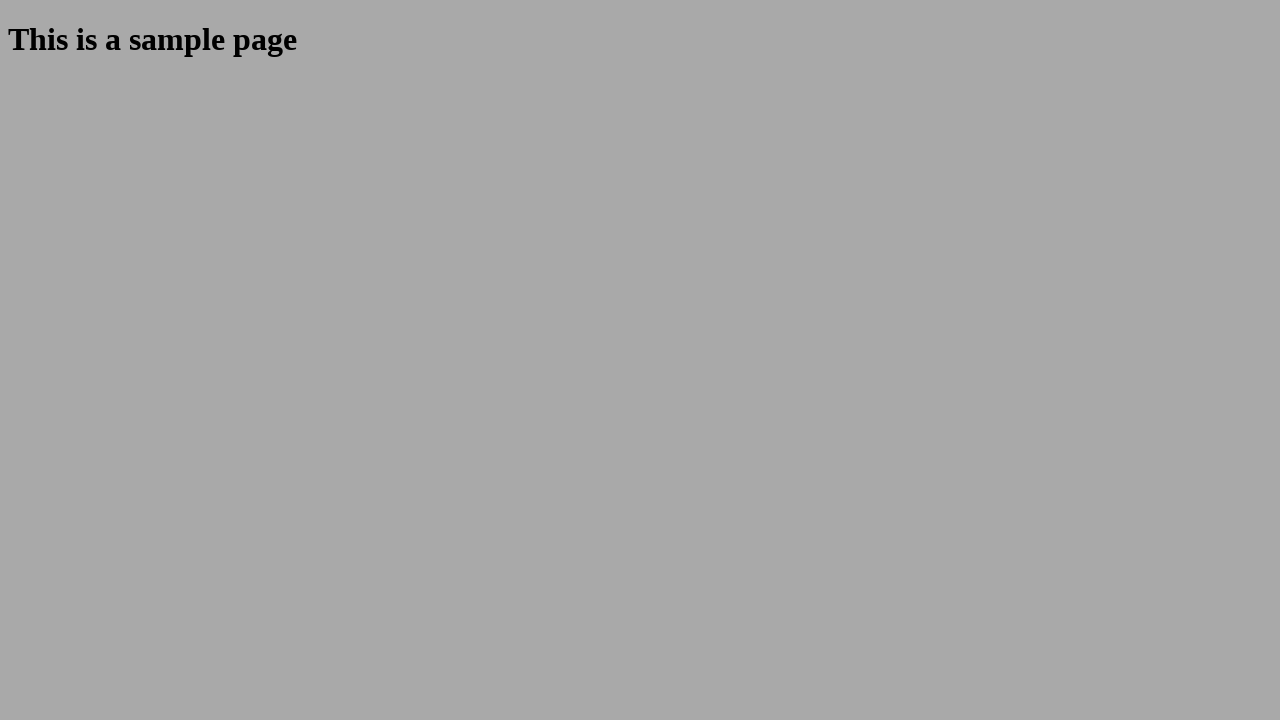

Closed the new window
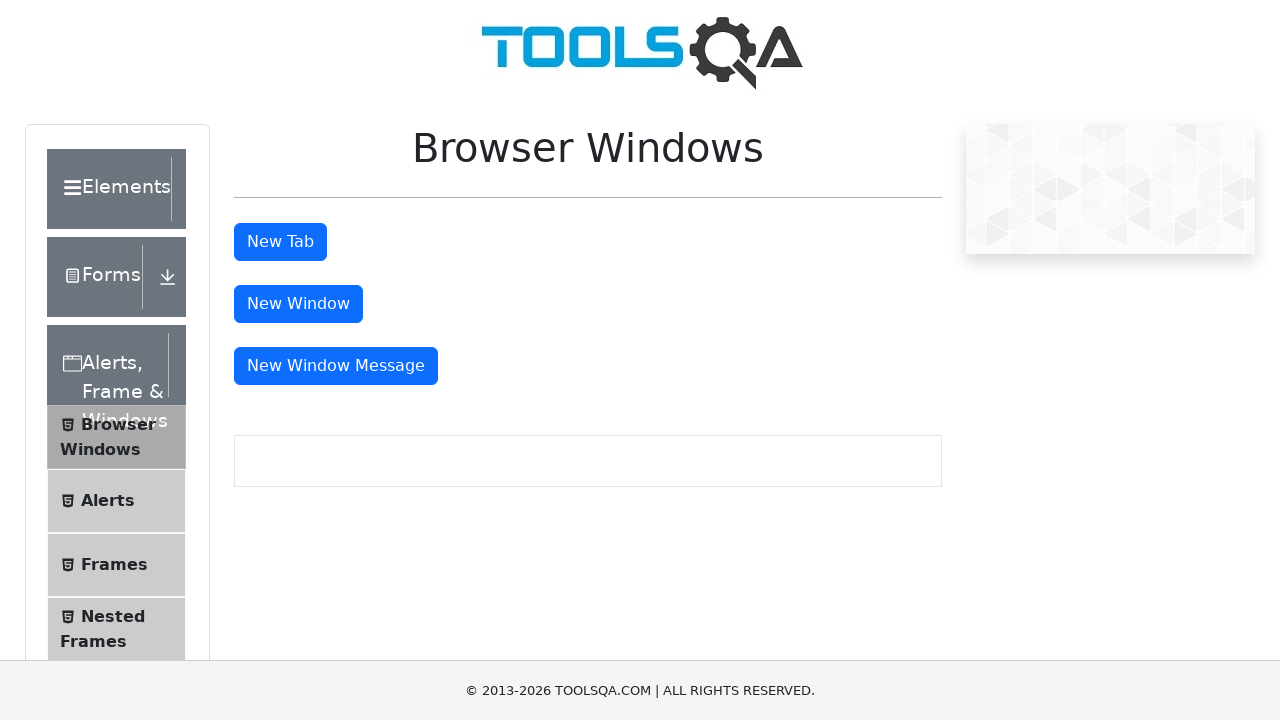

Brought focus back to original page
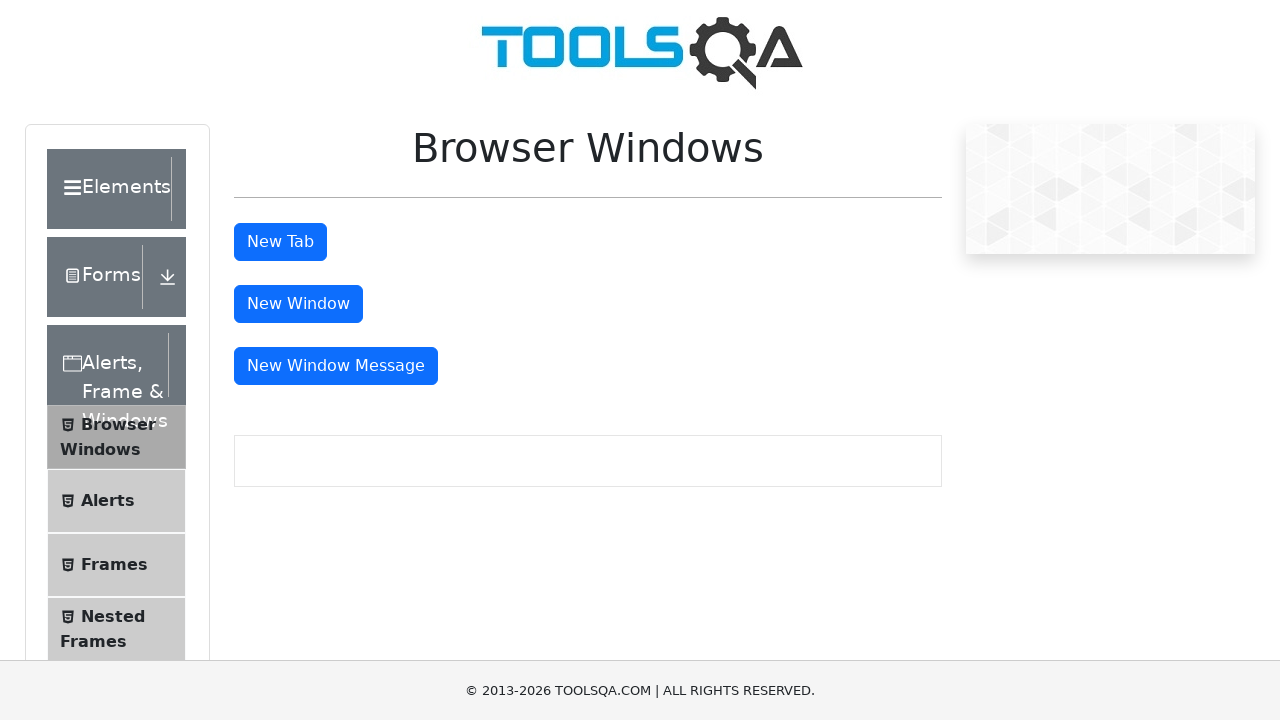

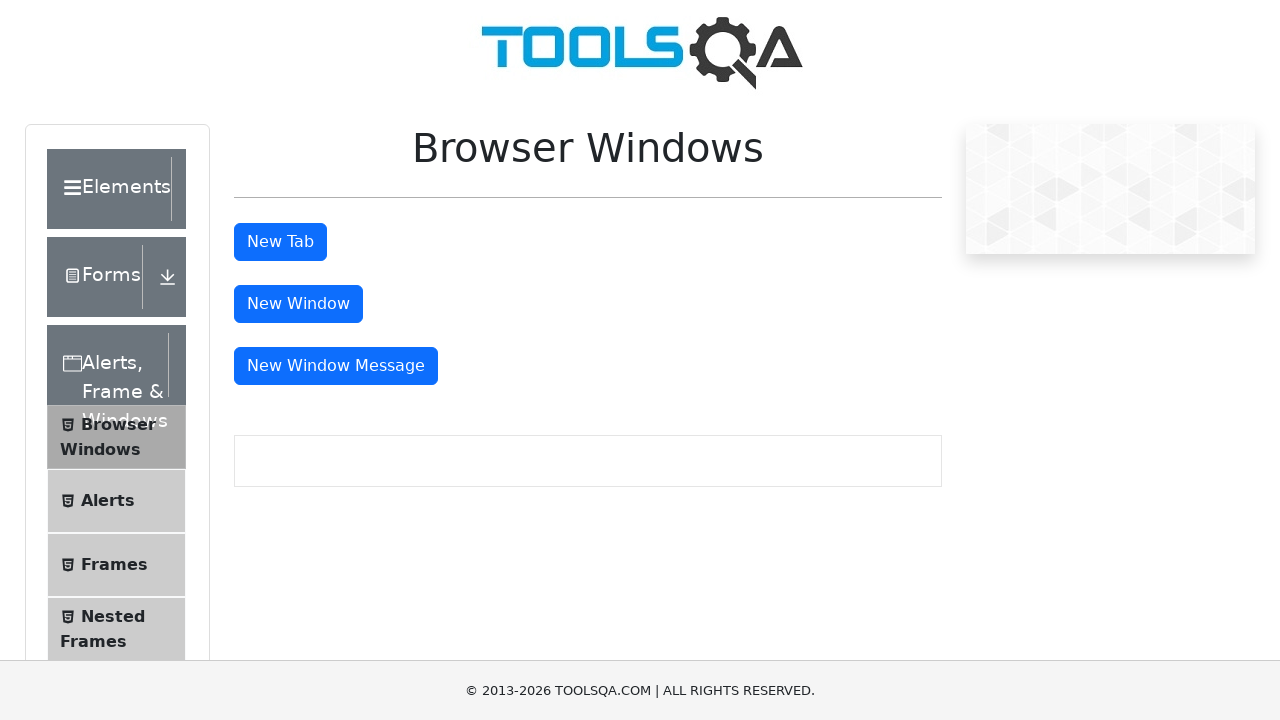